Tests multi-selection functionality by holding down Control key and clicking multiple items in a selectable list within an iframe

Starting URL: https://jqueryui.com/selectable/

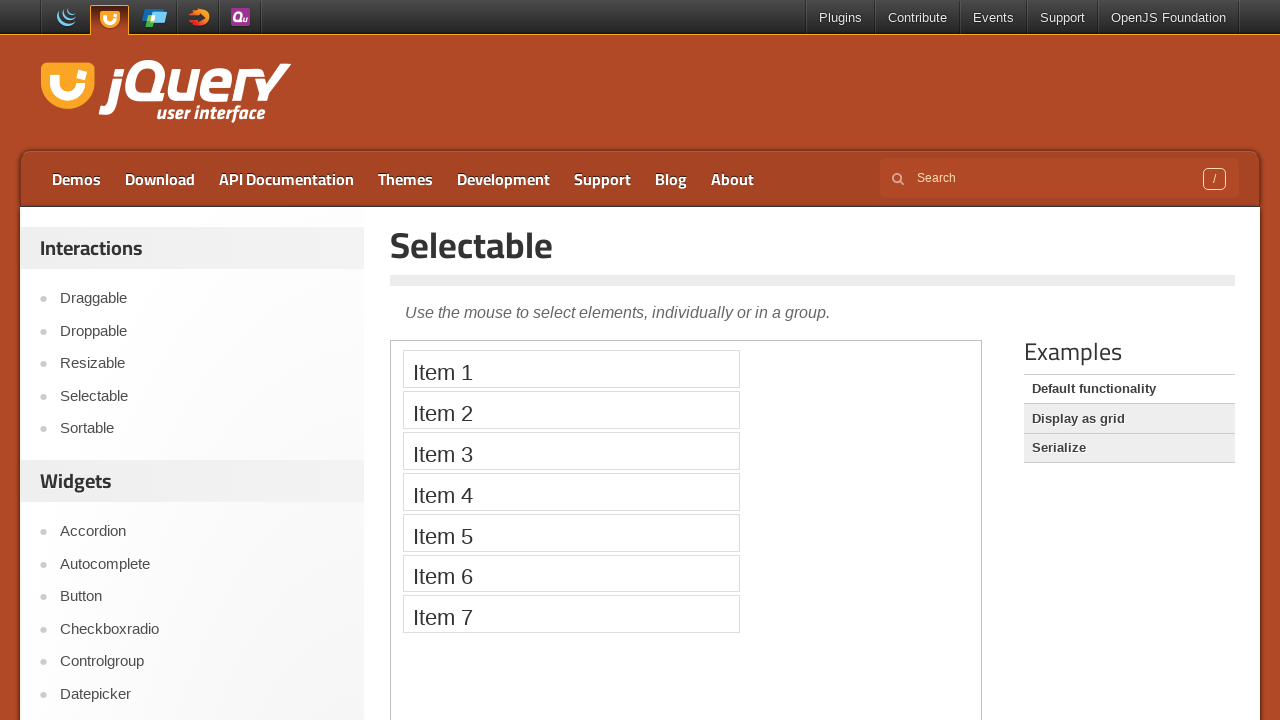

Located the demo iframe containing the selectable list
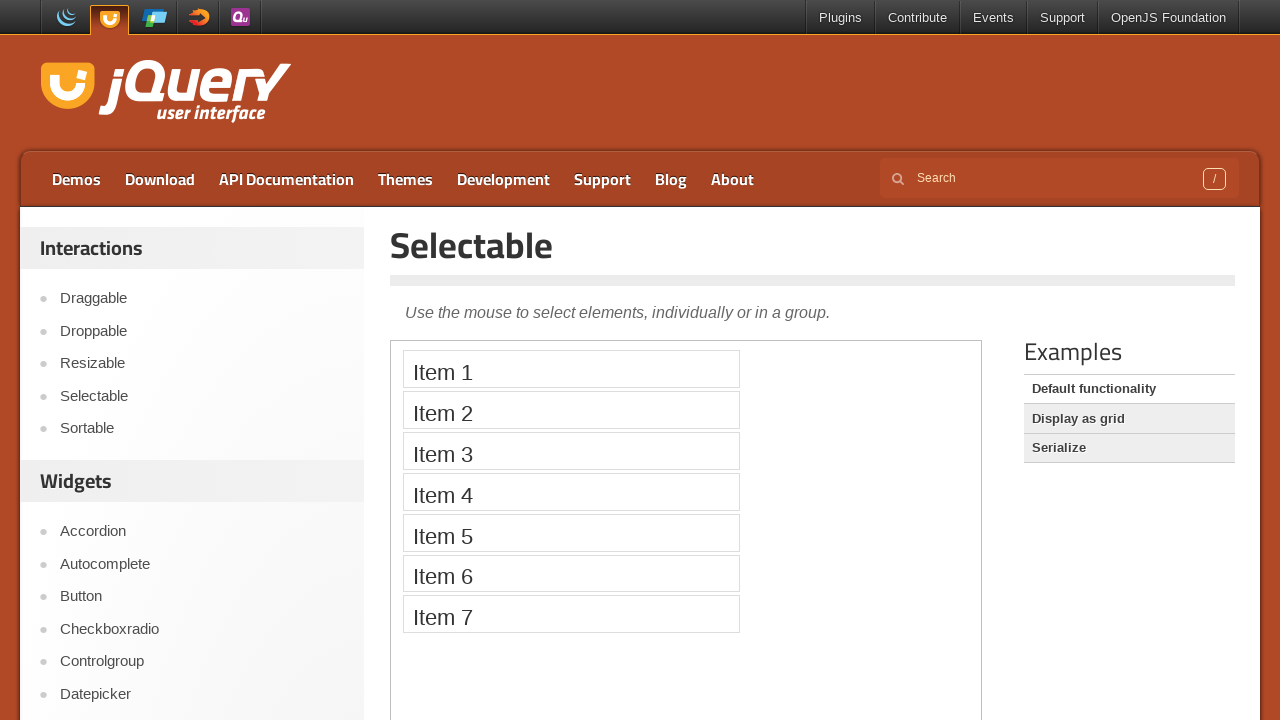

Pressed down Control key to enable multi-selection mode
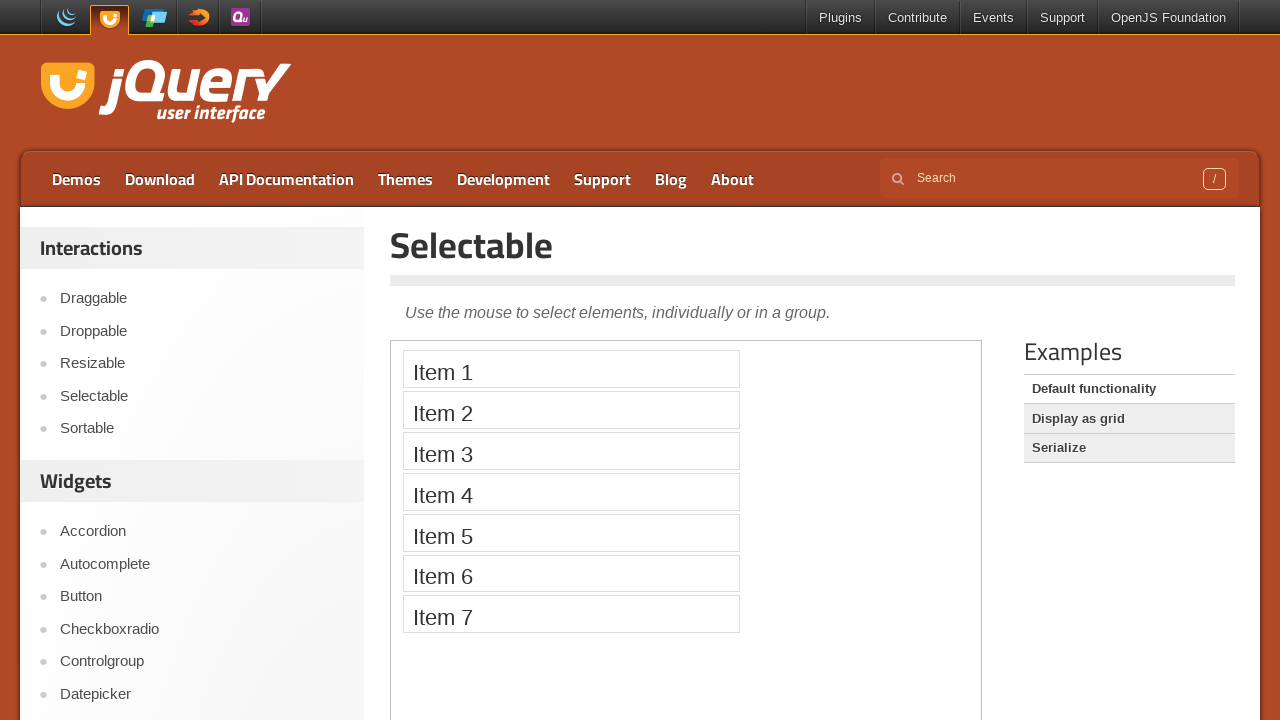

Clicked Item 1 while Control key is held down at (571, 369) on .demo-frame >> internal:control=enter-frame >> li:has-text('Item 1')
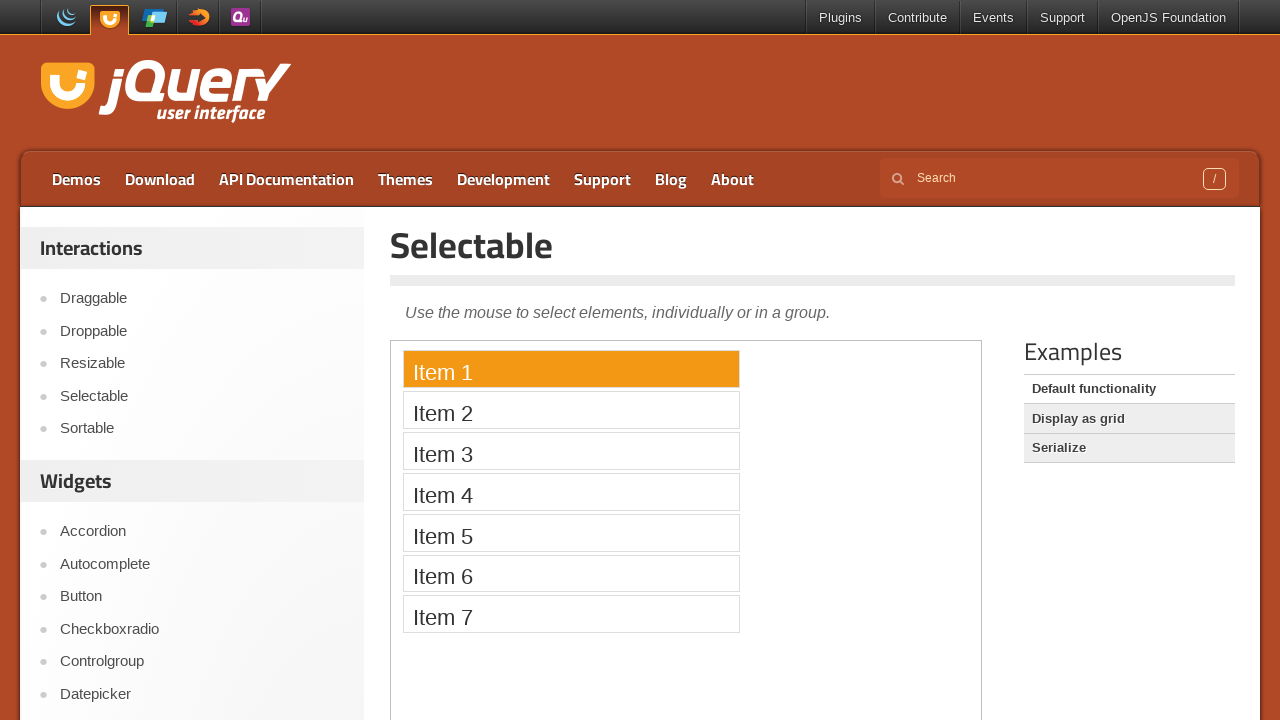

Clicked Item 3 while Control key is held down at (571, 451) on .demo-frame >> internal:control=enter-frame >> li:has-text('Item 3')
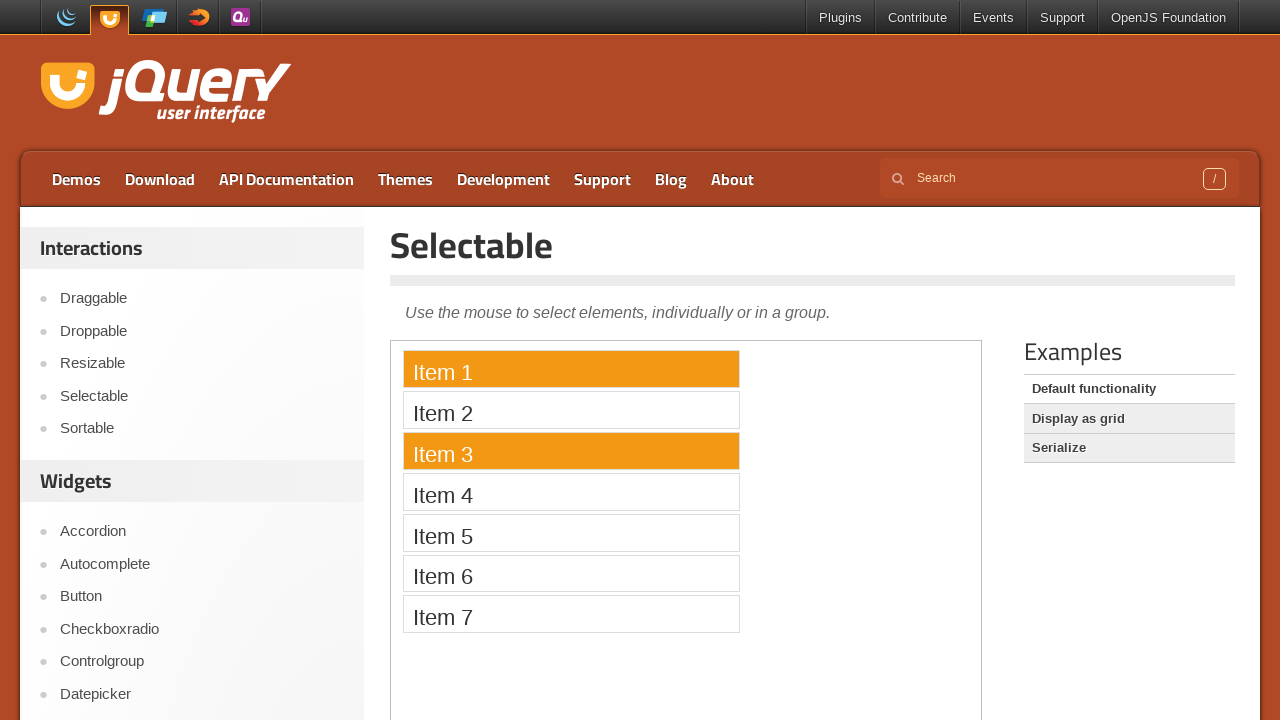

Clicked Item 5 while Control key is held down at (571, 532) on .demo-frame >> internal:control=enter-frame >> li:has-text('Item 5')
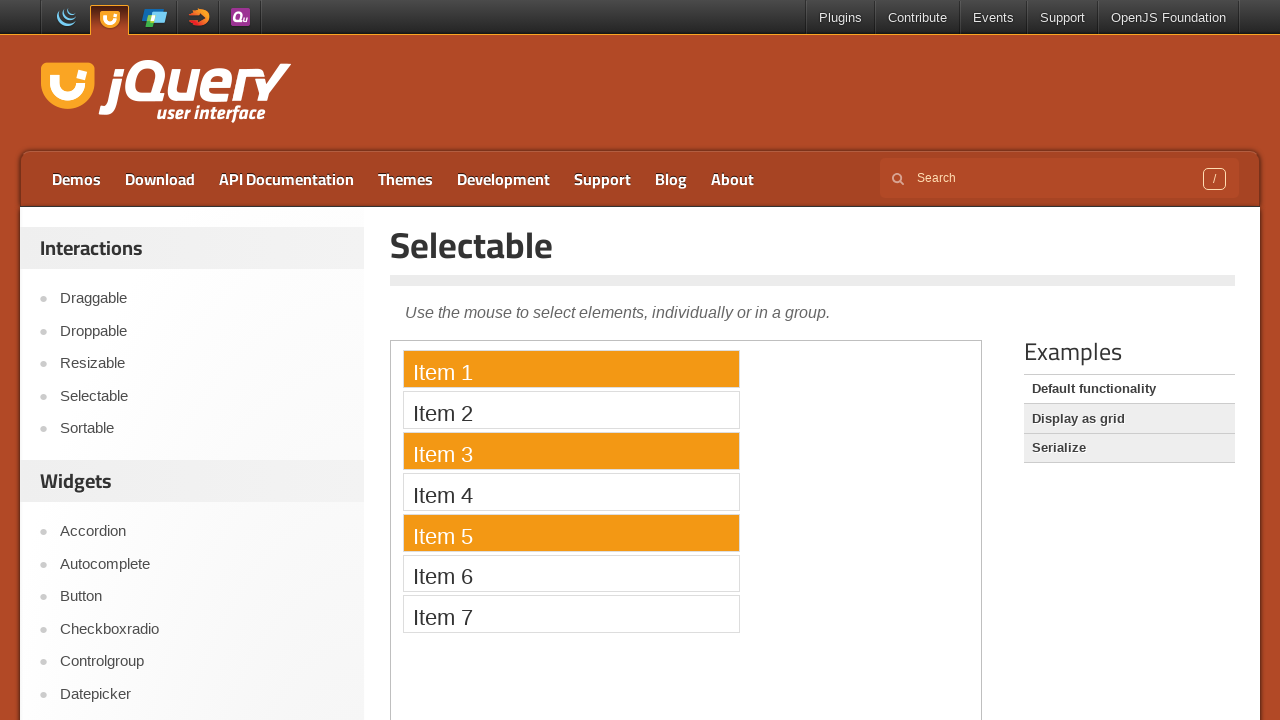

Clicked Item 7 while Control key is held down at (571, 614) on .demo-frame >> internal:control=enter-frame >> li:has-text('Item 7')
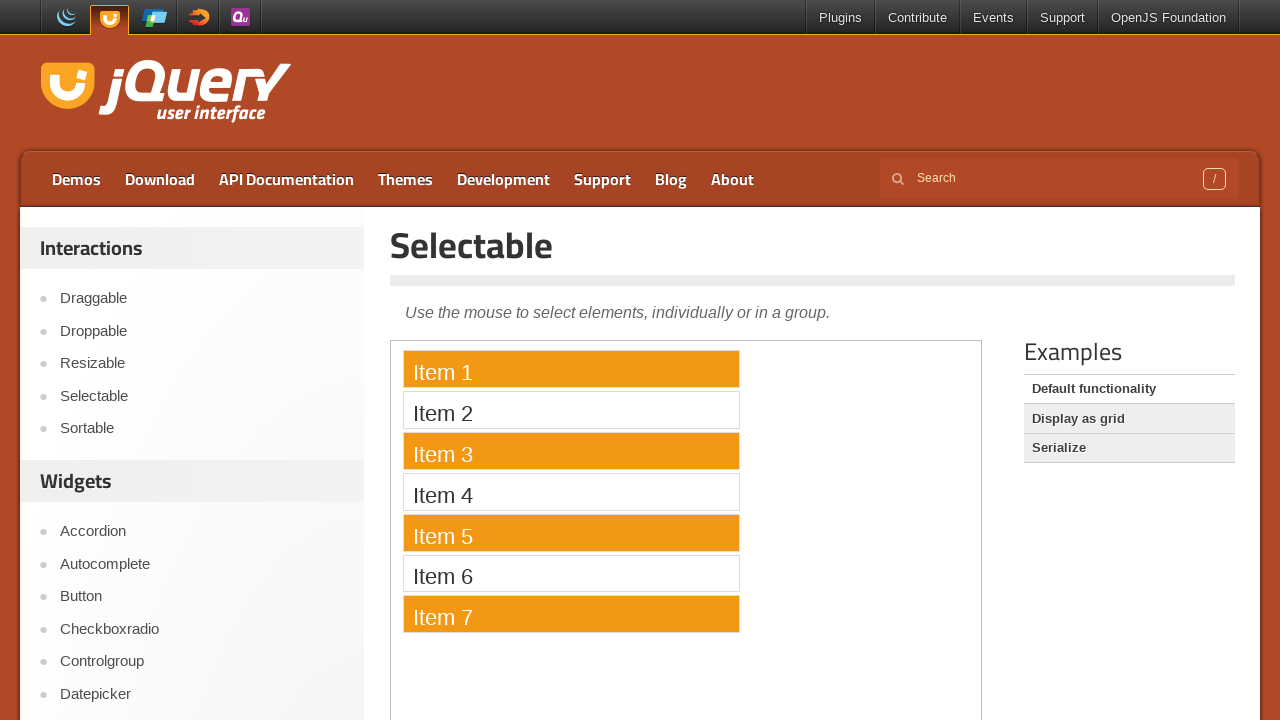

Released Control key to complete multi-selection
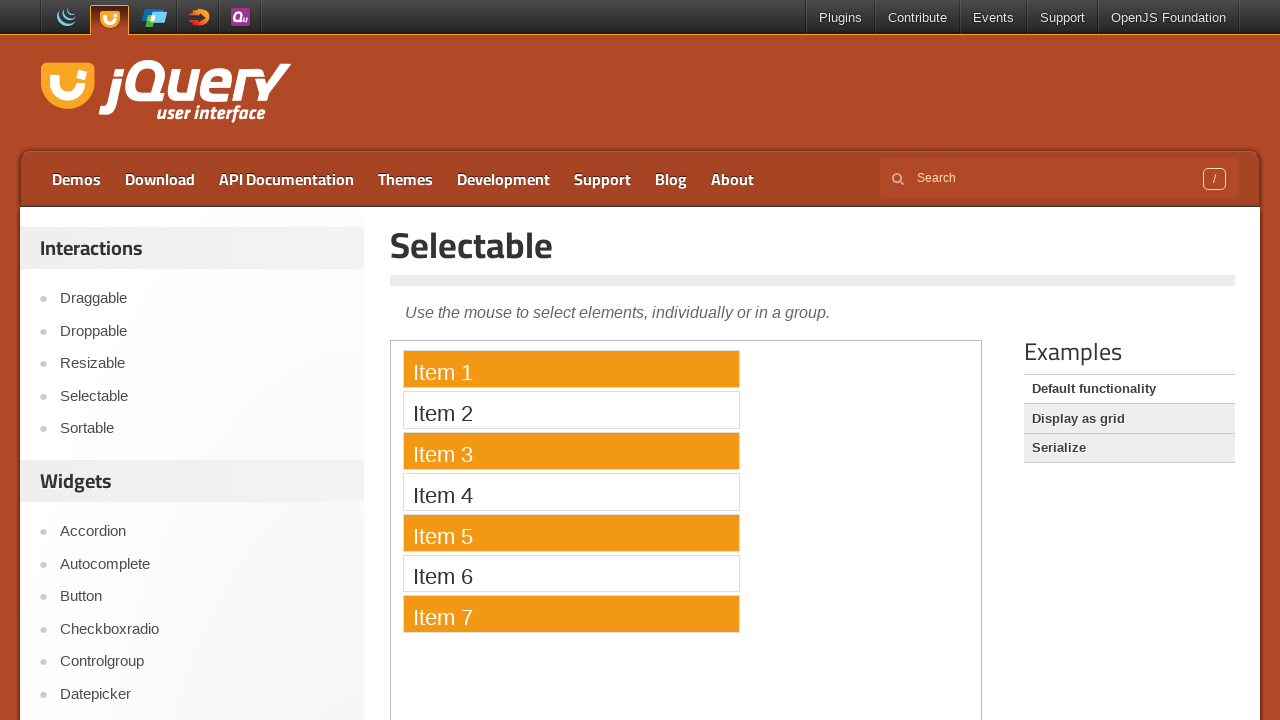

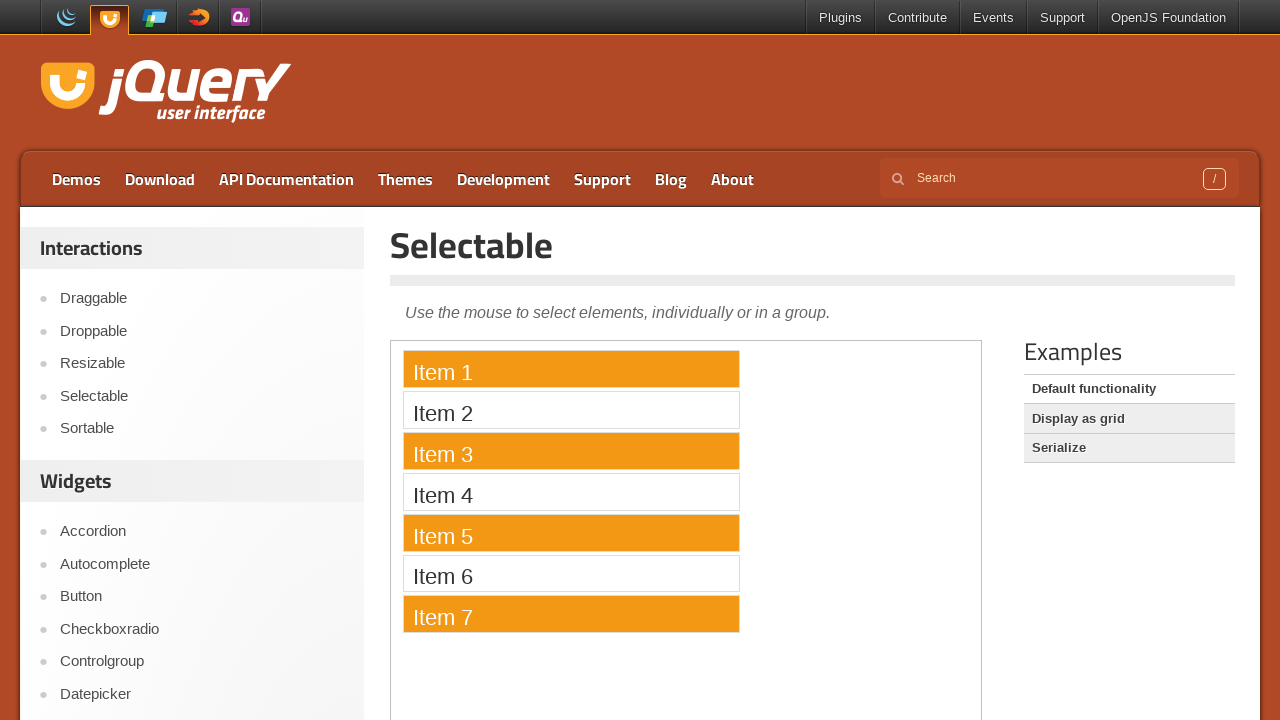